Tests a registration form by filling in first name, last name, and email fields, then submitting the form

Starting URL: http://suninjuly.github.io/registration1.html

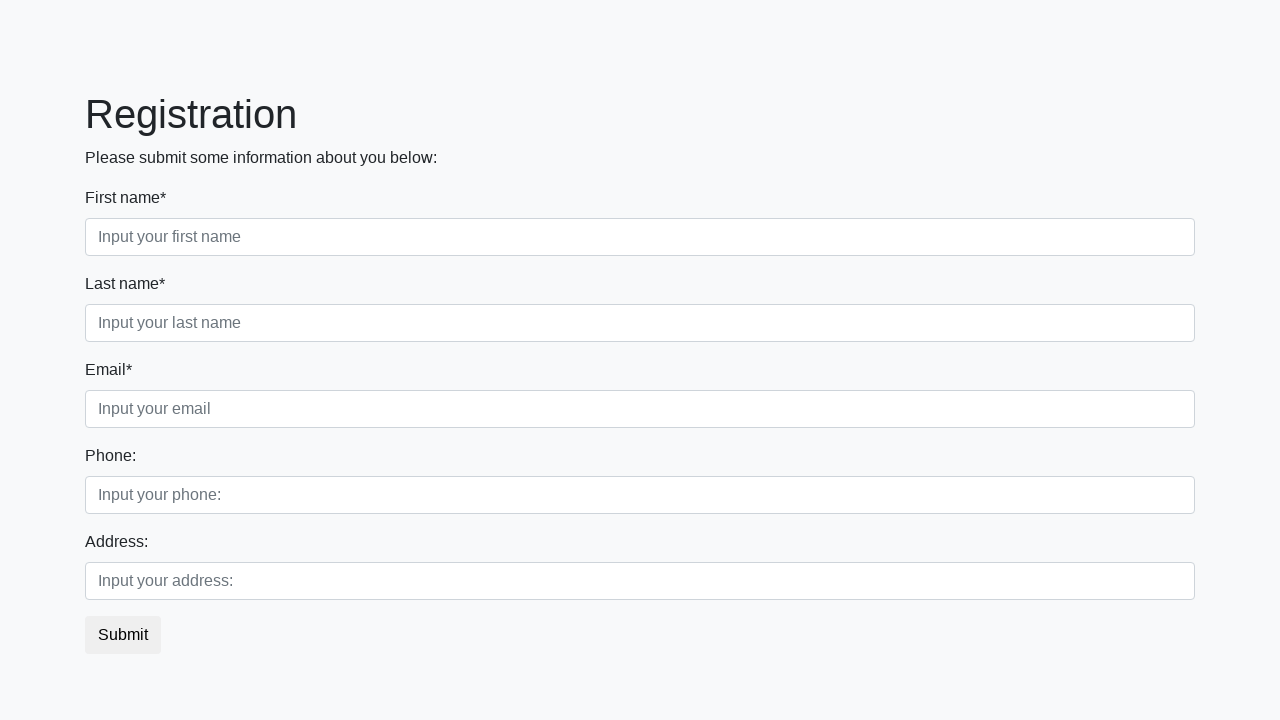

Filled first name field with 'Ivan' on input
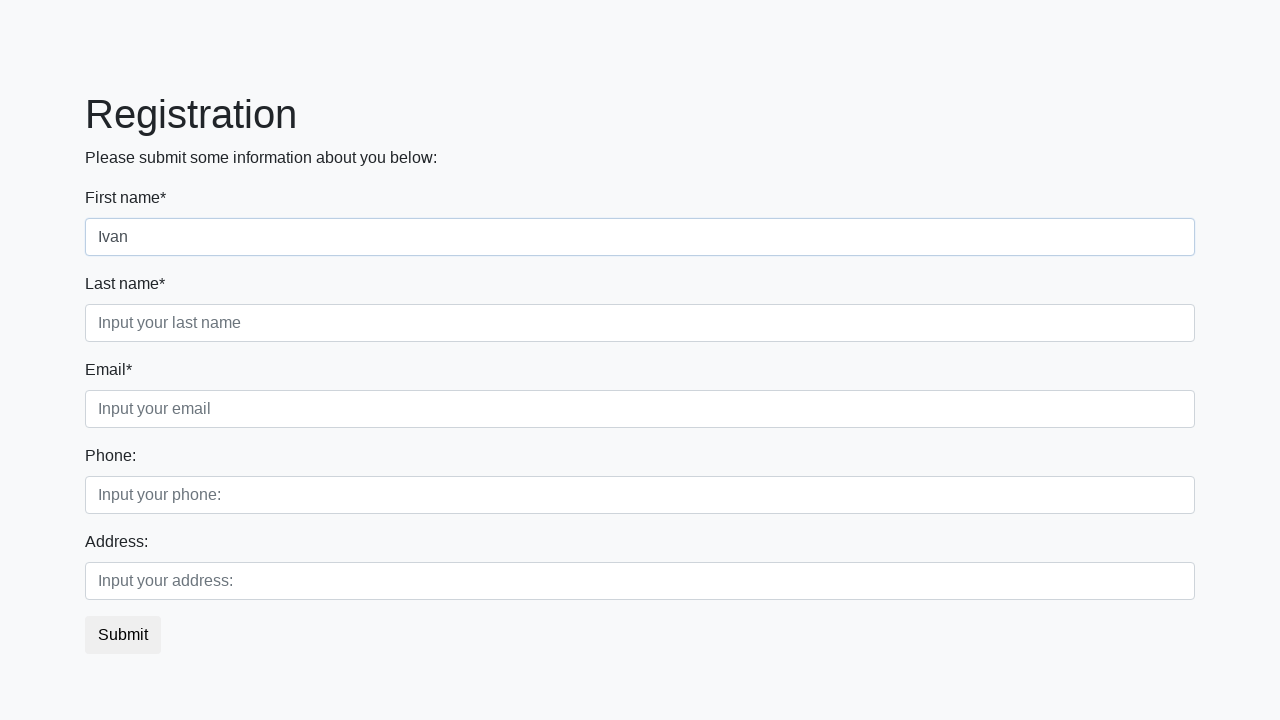

Filled last name field with 'Petrov' on .form-control.second
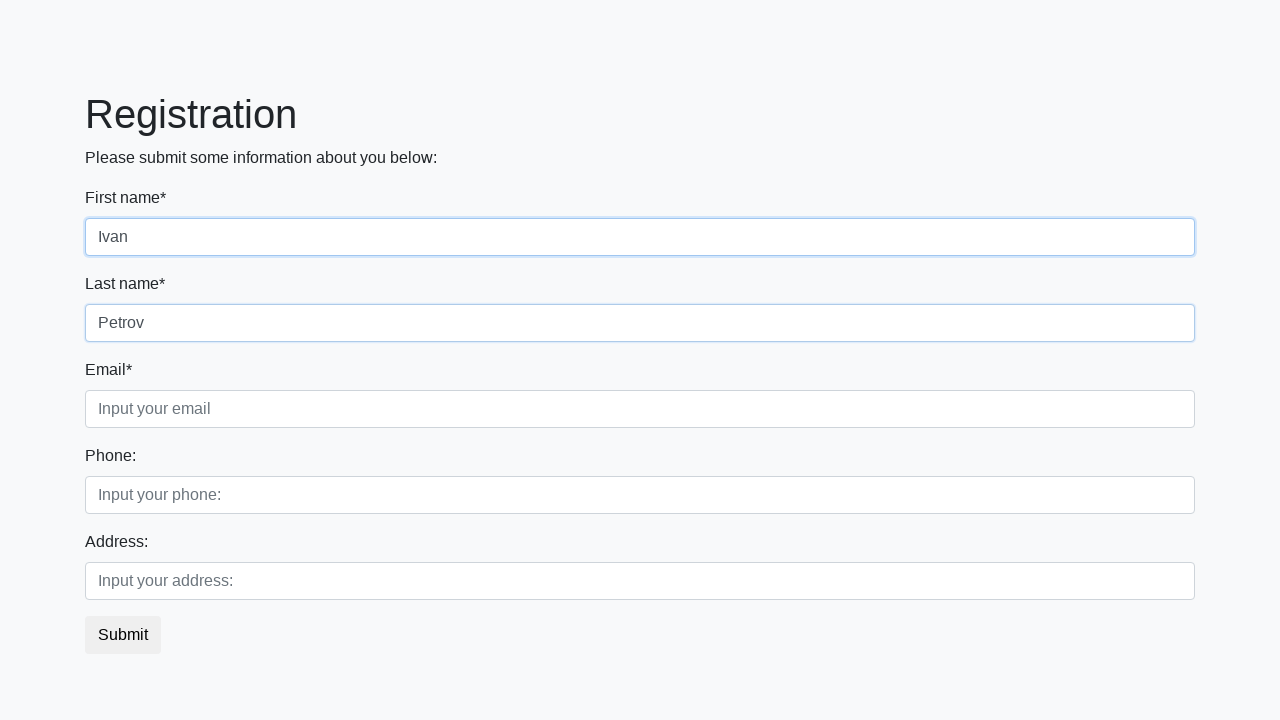

Filled email field with 'youarecool@example.com' on //html/body/div/form/div[1]/div[3]/input
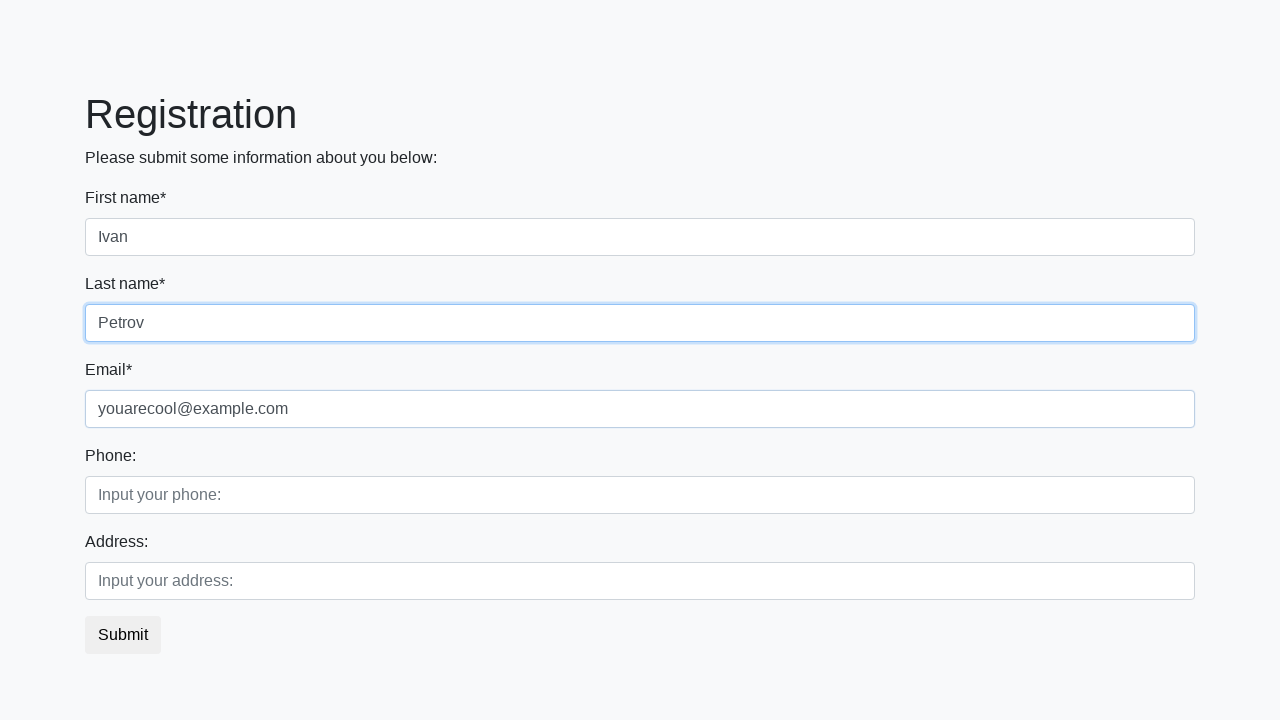

Clicked submit button to register form at (123, 635) on button[type='submit']
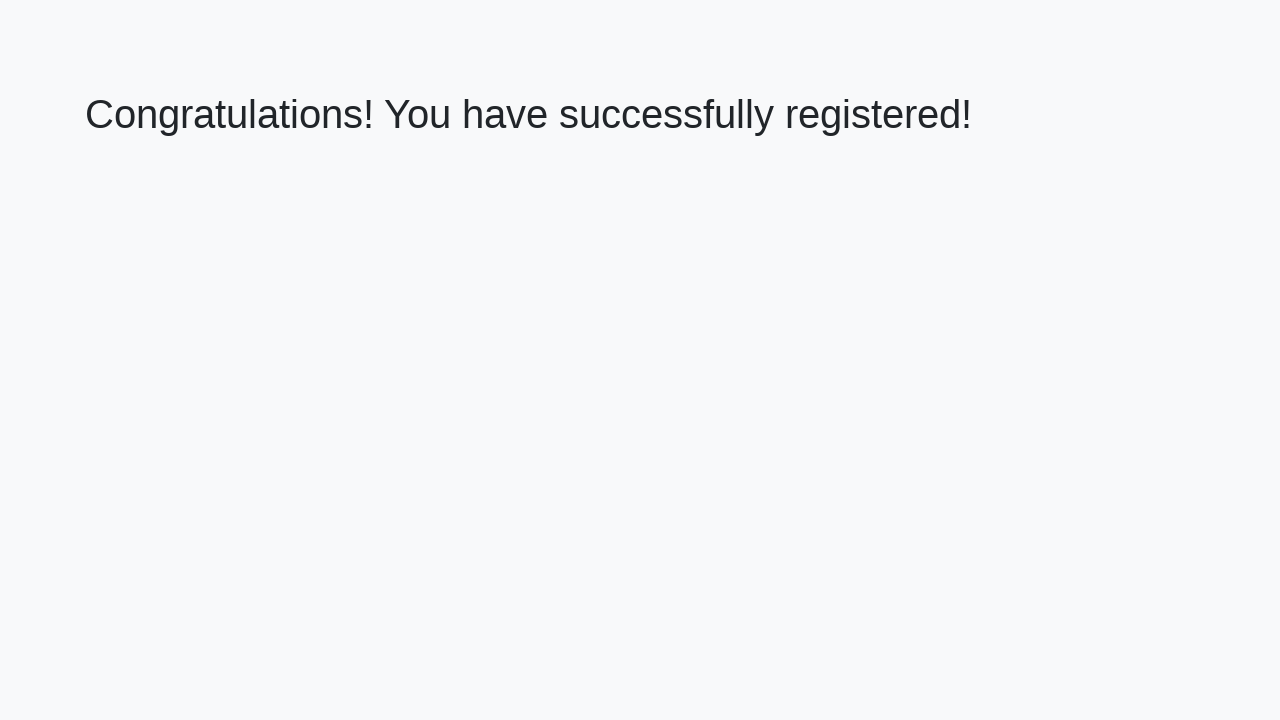

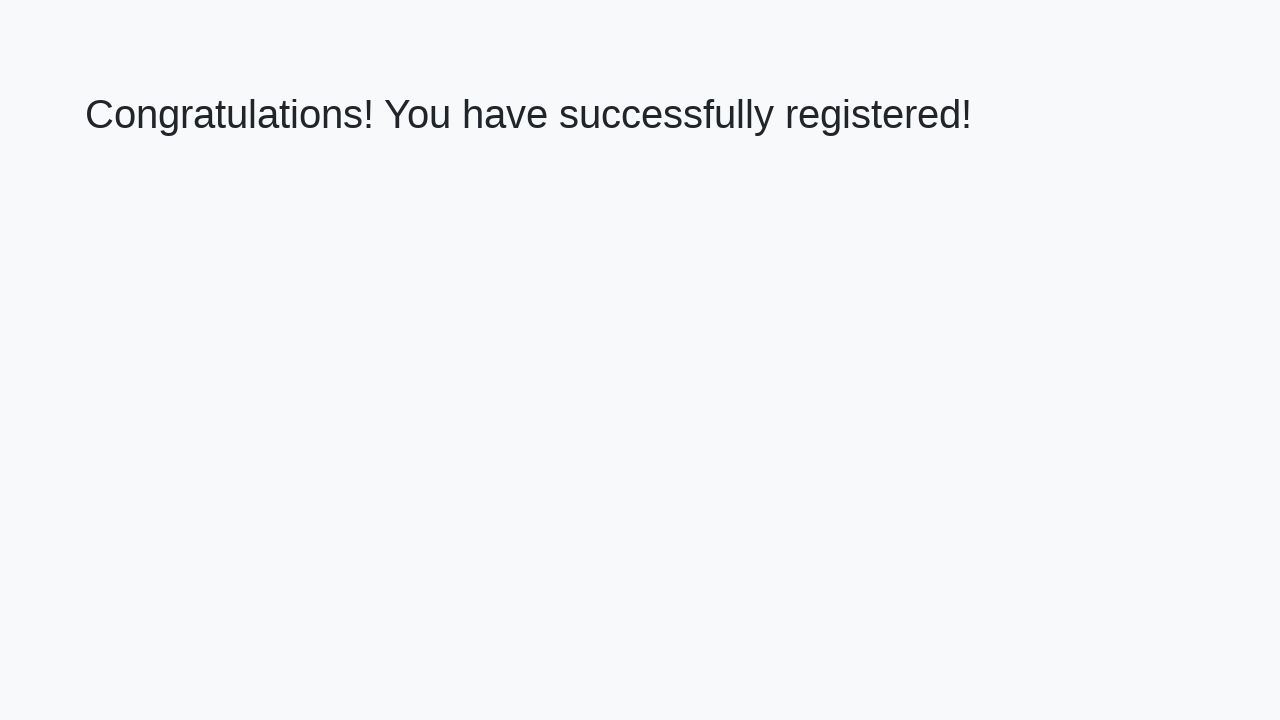